Tests the TodoMVC React application by adding three todo items (Learn Python, Learn Rust, Learn AI) and hovering over one of them

Starting URL: https://todomvc.com/examples/react/dist/

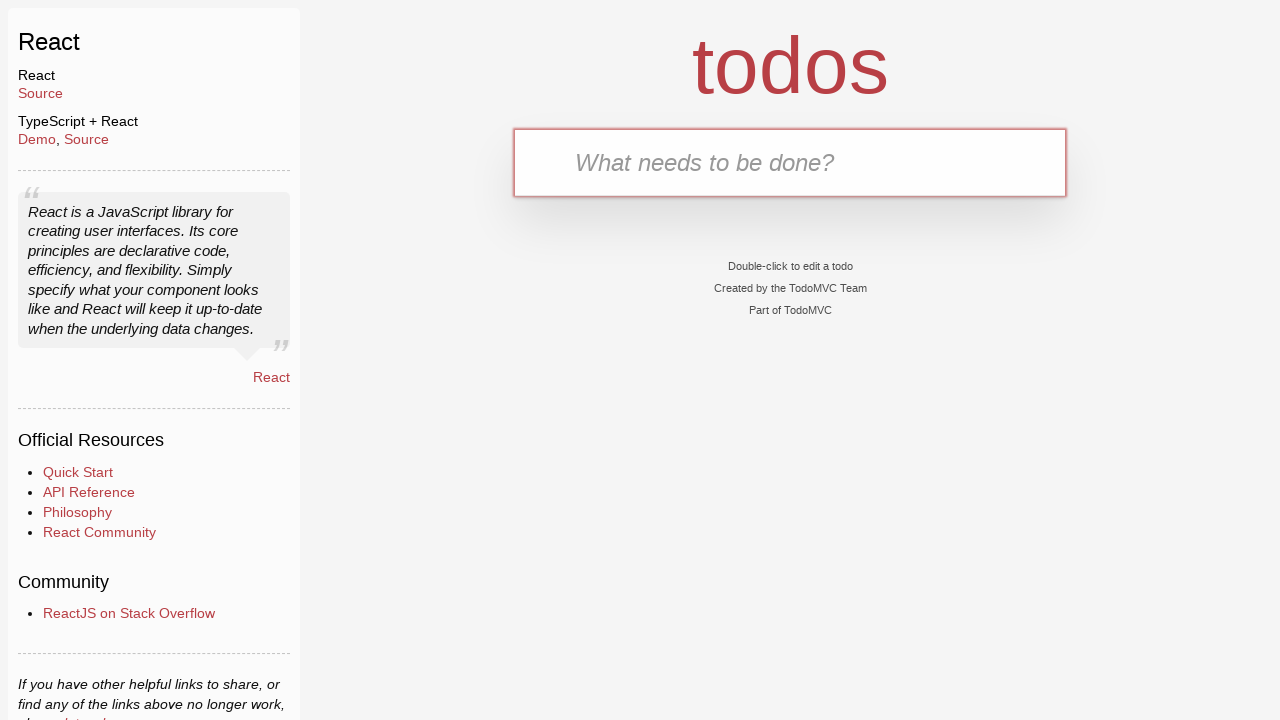

Clicked on the text input field at (790, 162) on internal:testid=[data-testid="text-input"s]
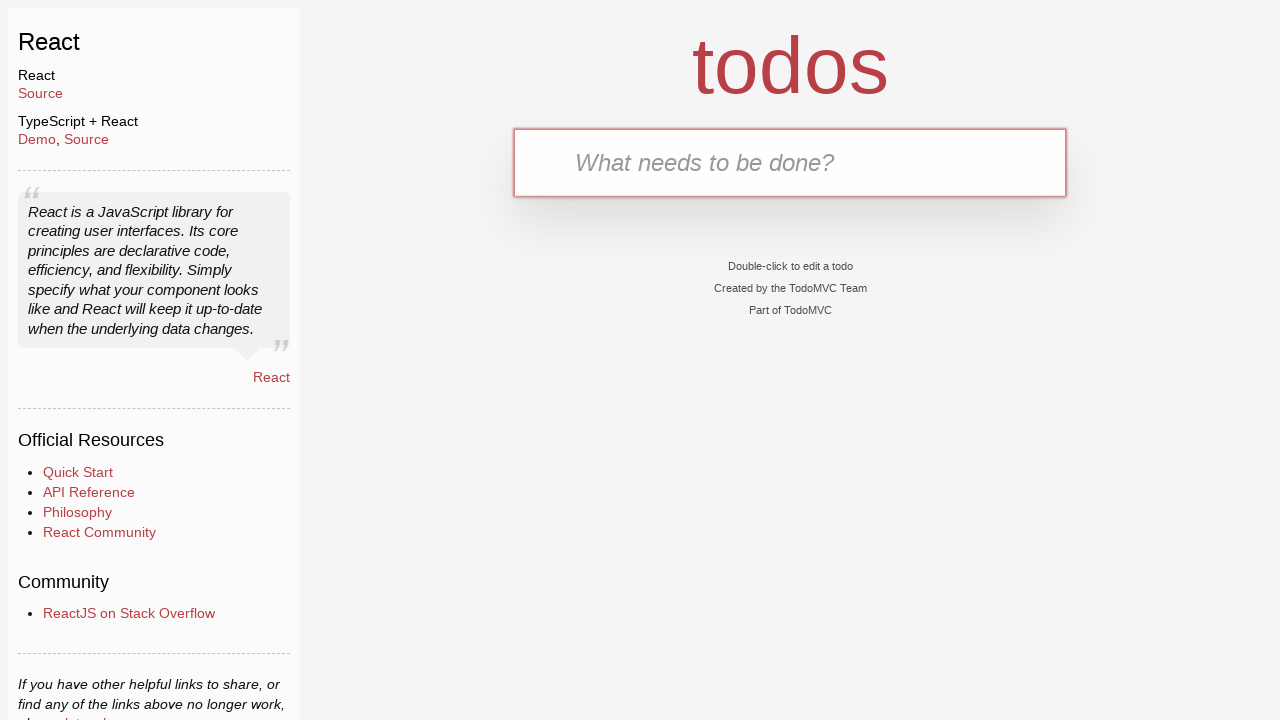

Typed 'Learn Python' in the input field
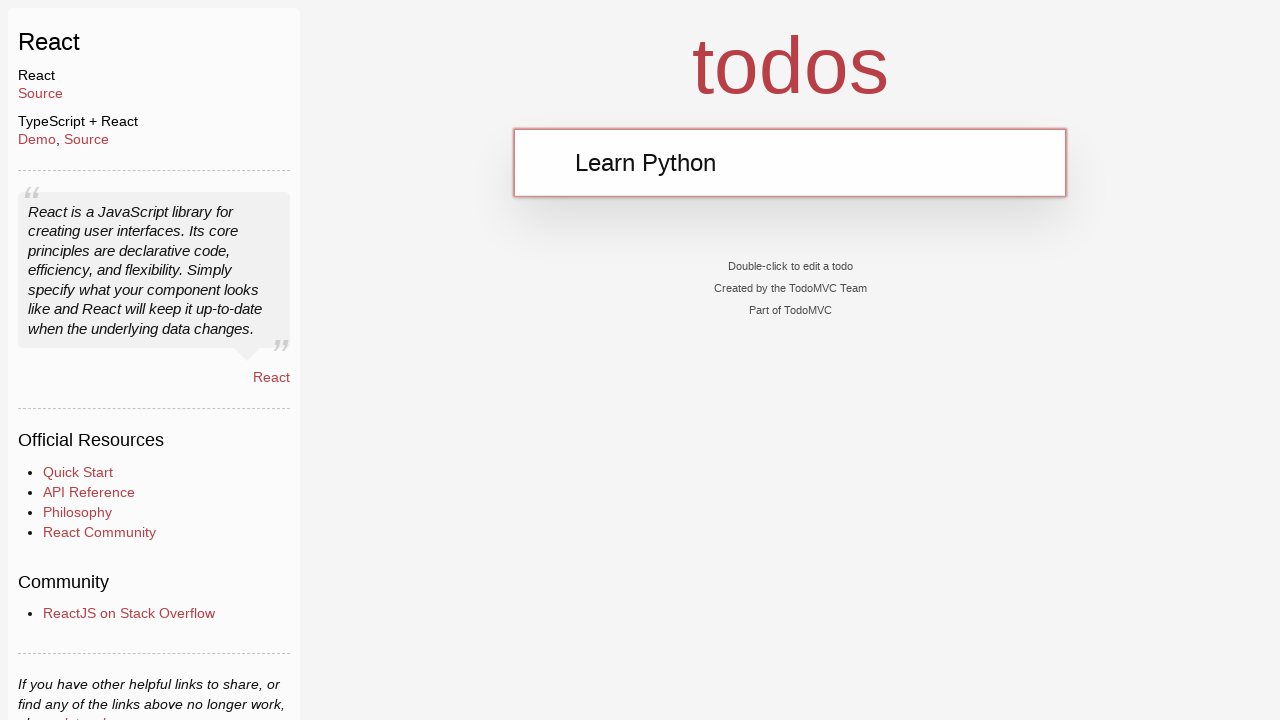

Pressed Enter to add 'Learn Python' todo item
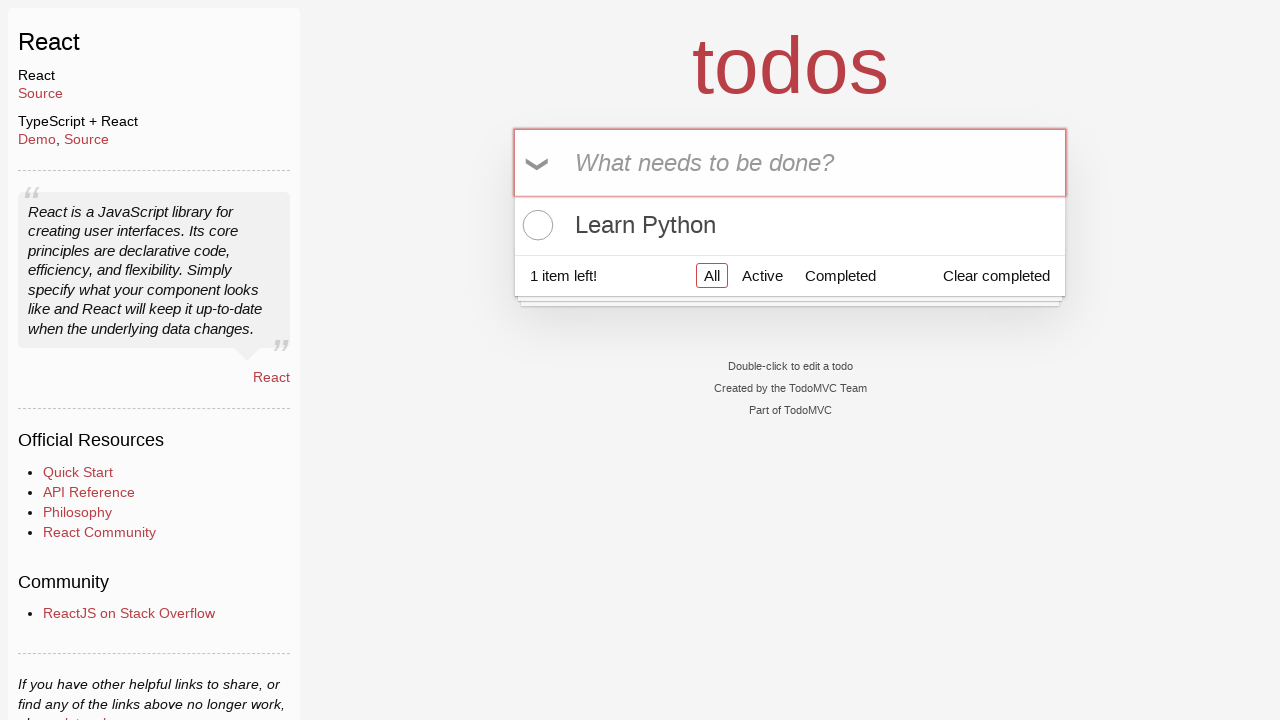

Clicked on the text input field again at (790, 162) on internal:testid=[data-testid="text-input"s]
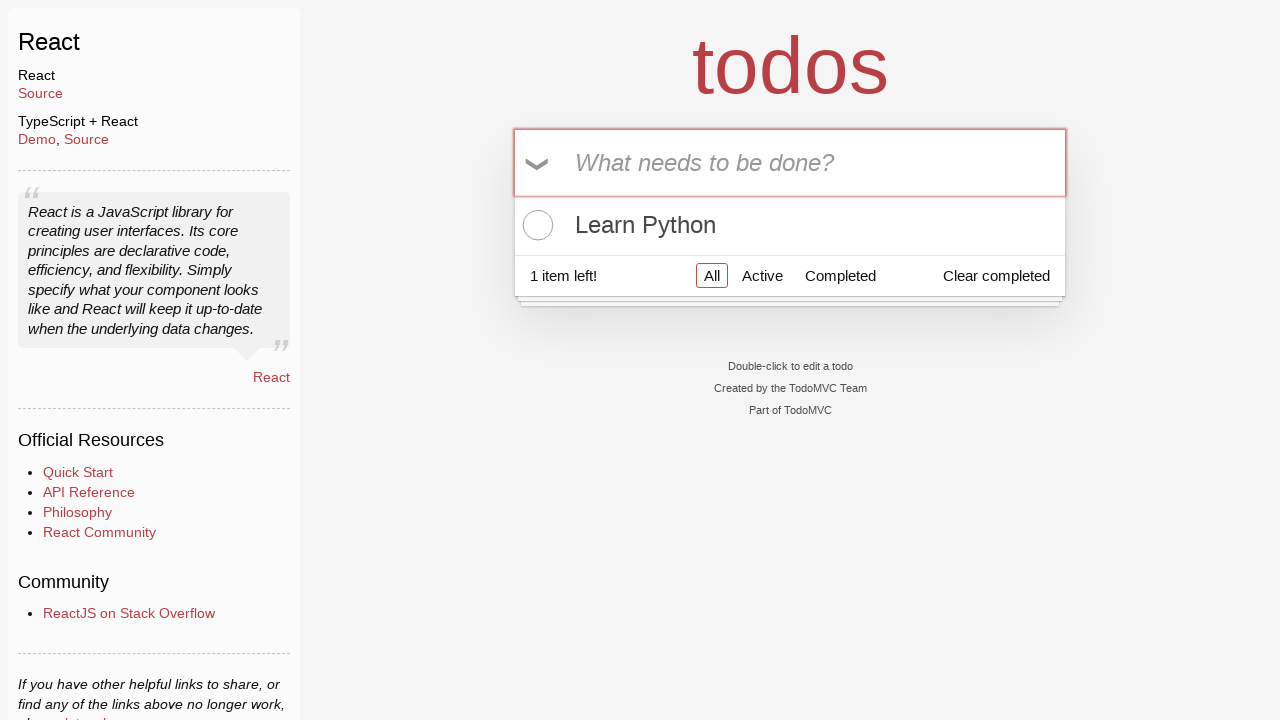

Typed 'Learn Rust' in the input field
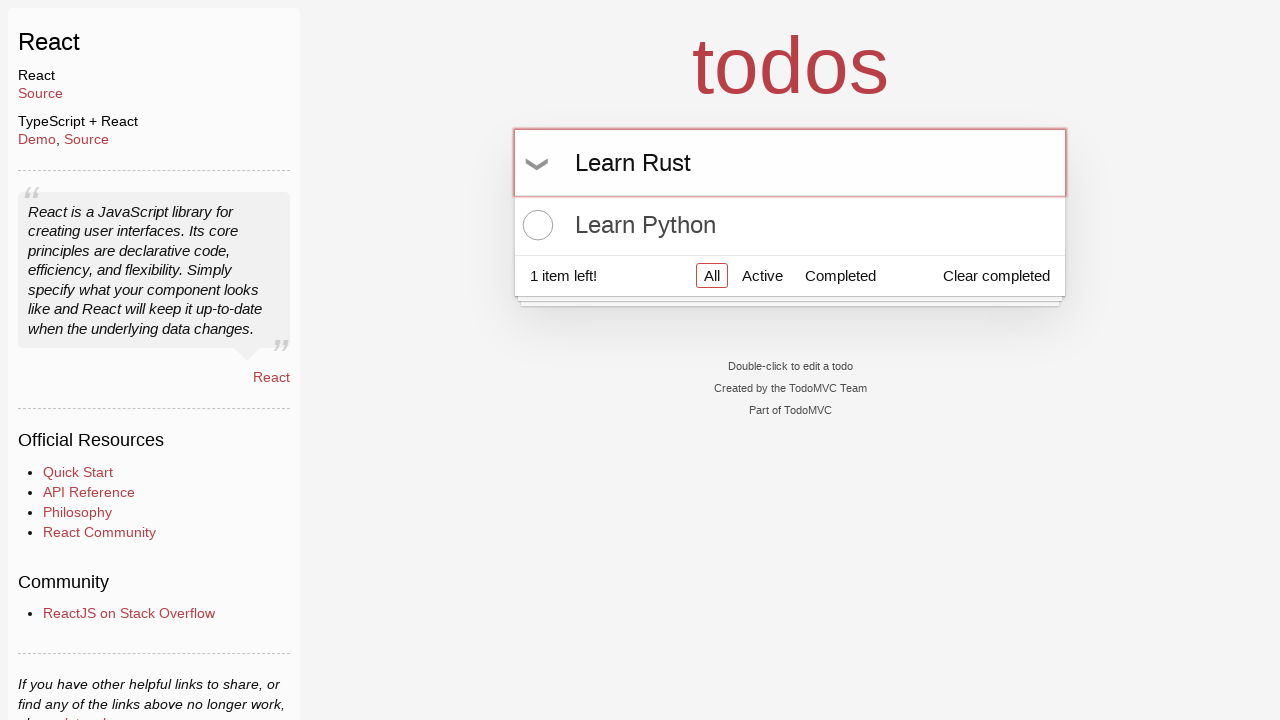

Pressed Enter to add 'Learn Rust' todo item
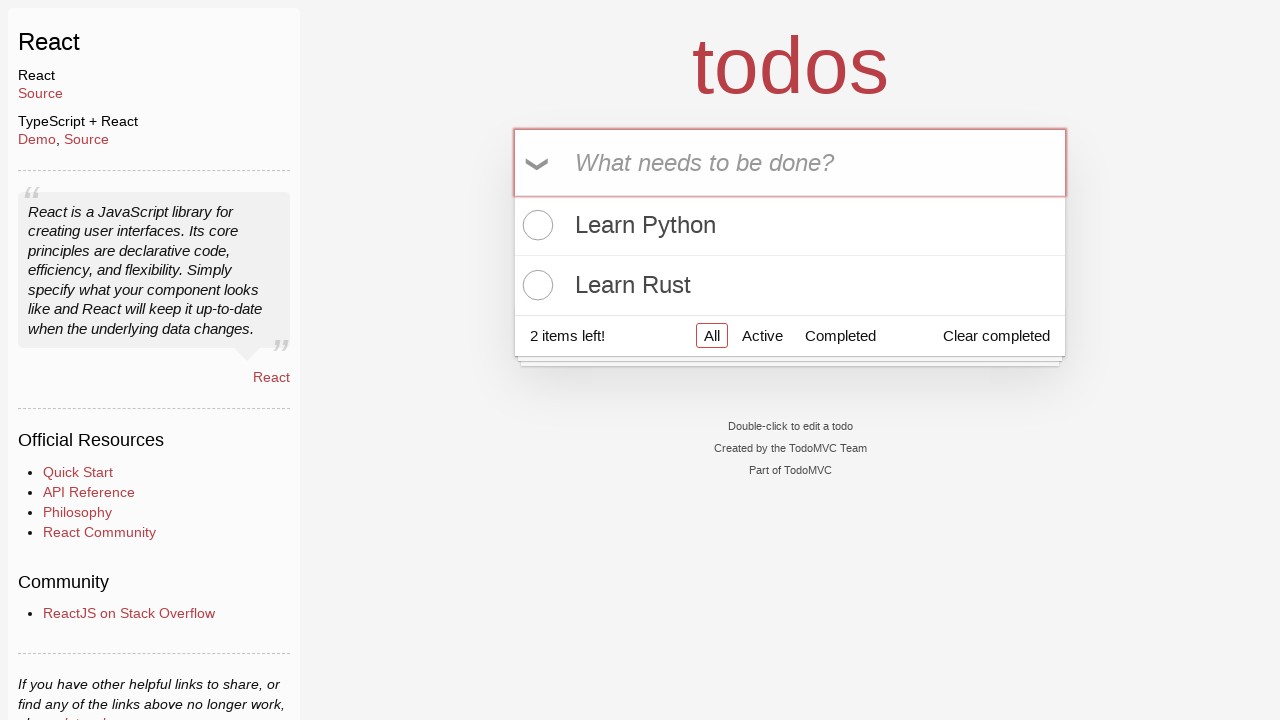

Clicked on the text input field again at (790, 162) on internal:testid=[data-testid="text-input"s]
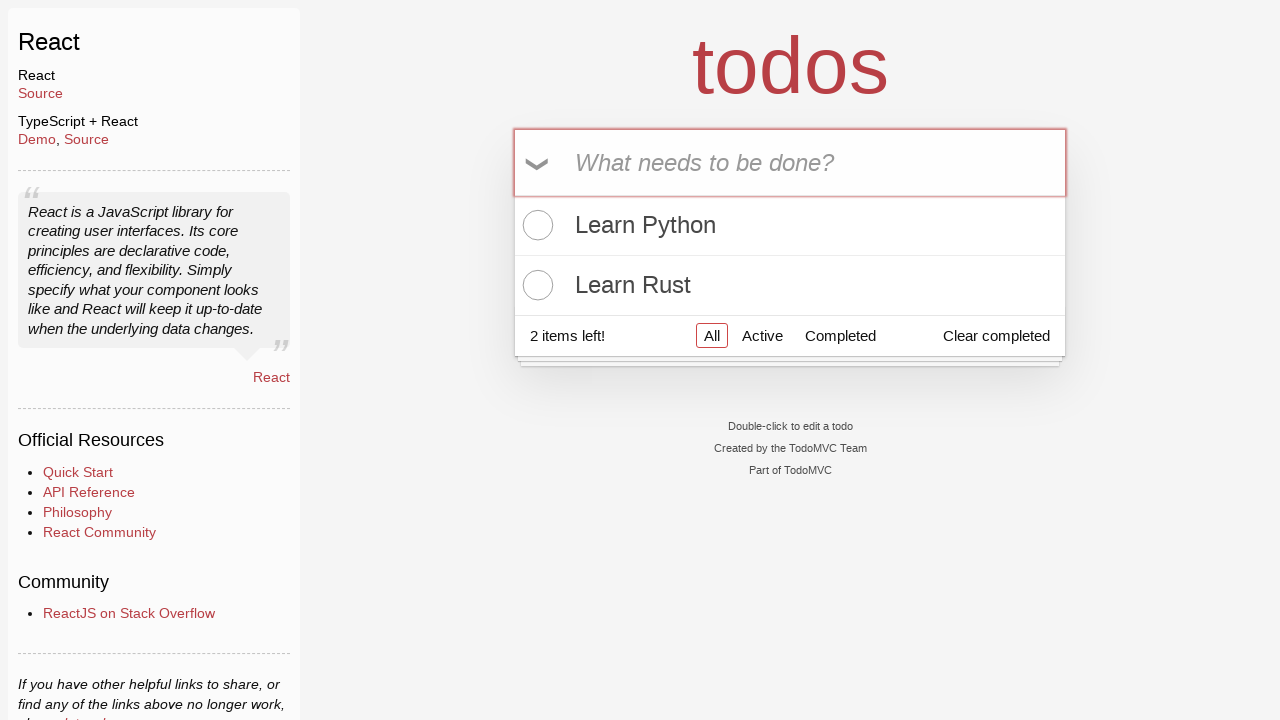

Typed 'Learn AI' in the input field
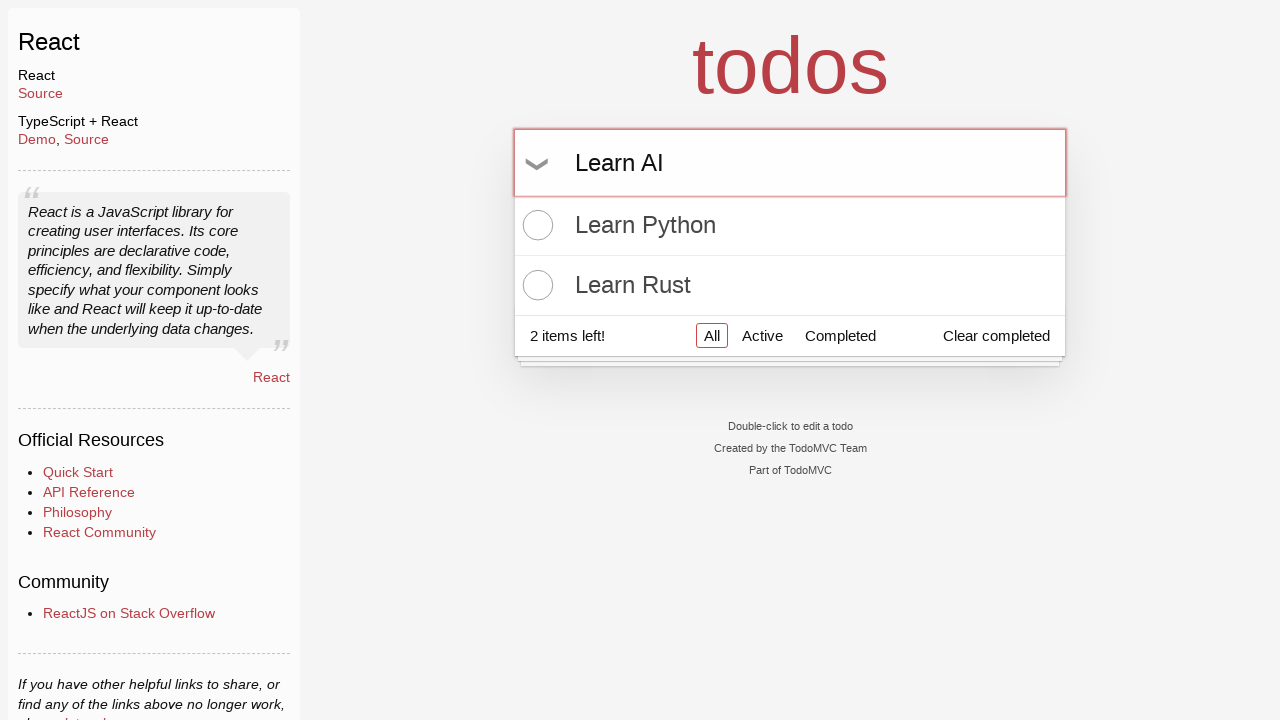

Pressed Enter to add 'Learn AI' todo item
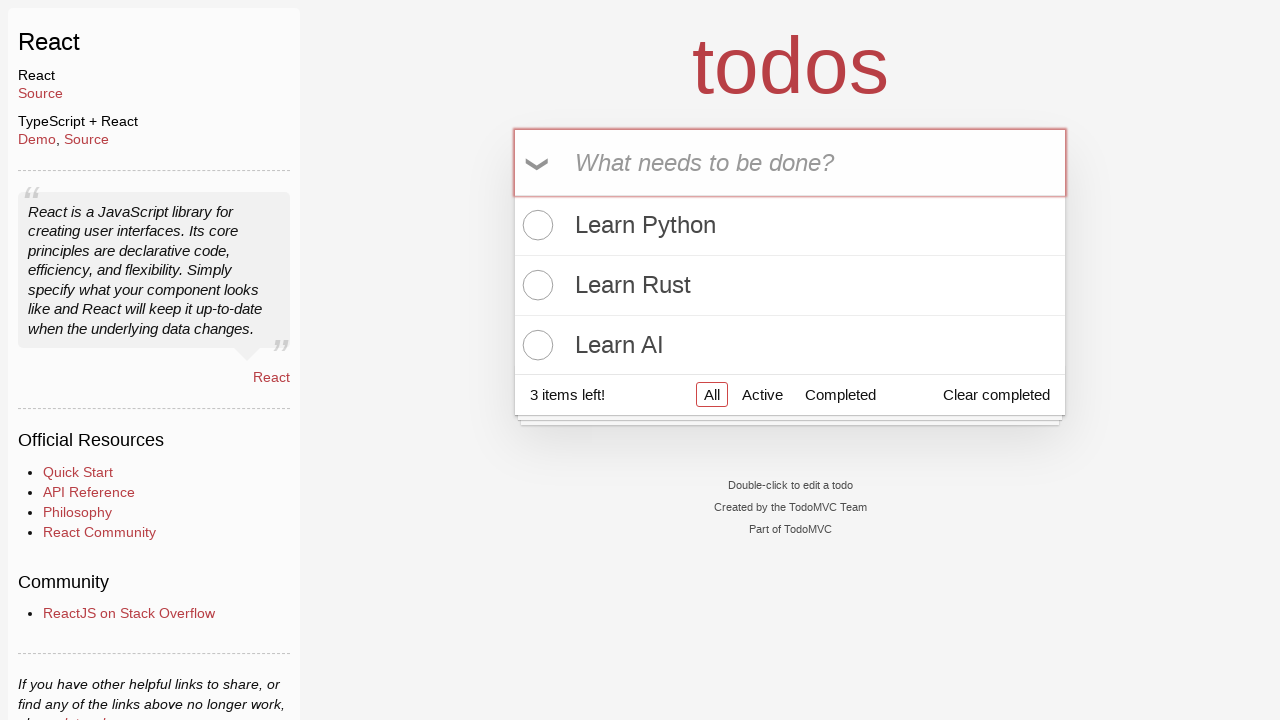

Hovered over the 'Learn Rust' todo item at (790, 285) on internal:text="Learn Rust"i
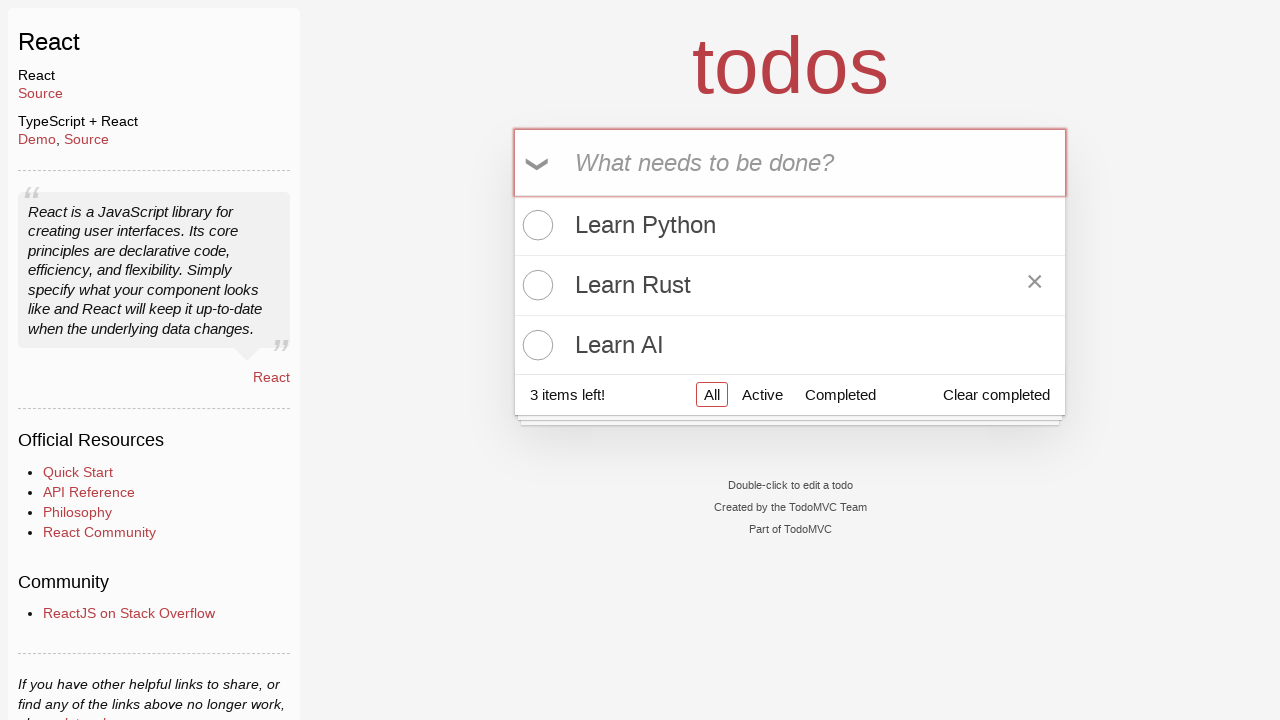

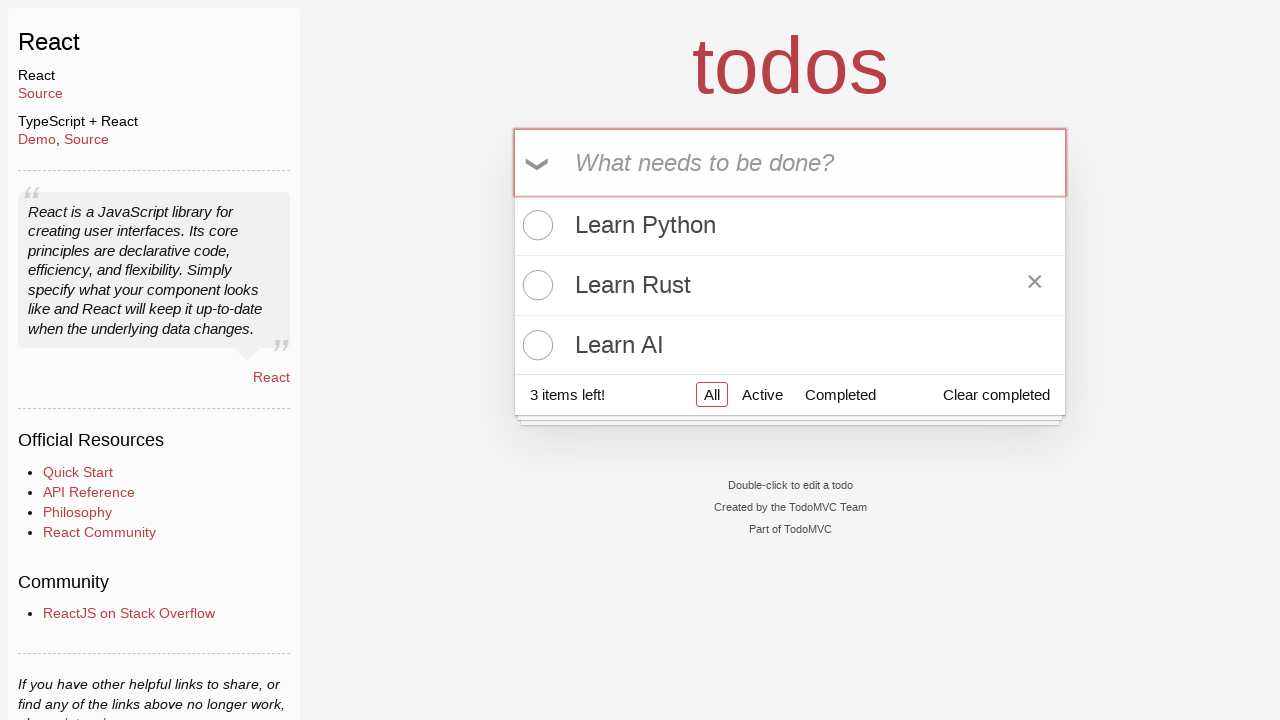